Tests the CoinMarketCap cryptocurrency listing page by clicking the "Load More" button multiple times to load additional rows and verifying that the table rows are displayed.

Starting URL: https://coinmarketcap.com/all/views/all/

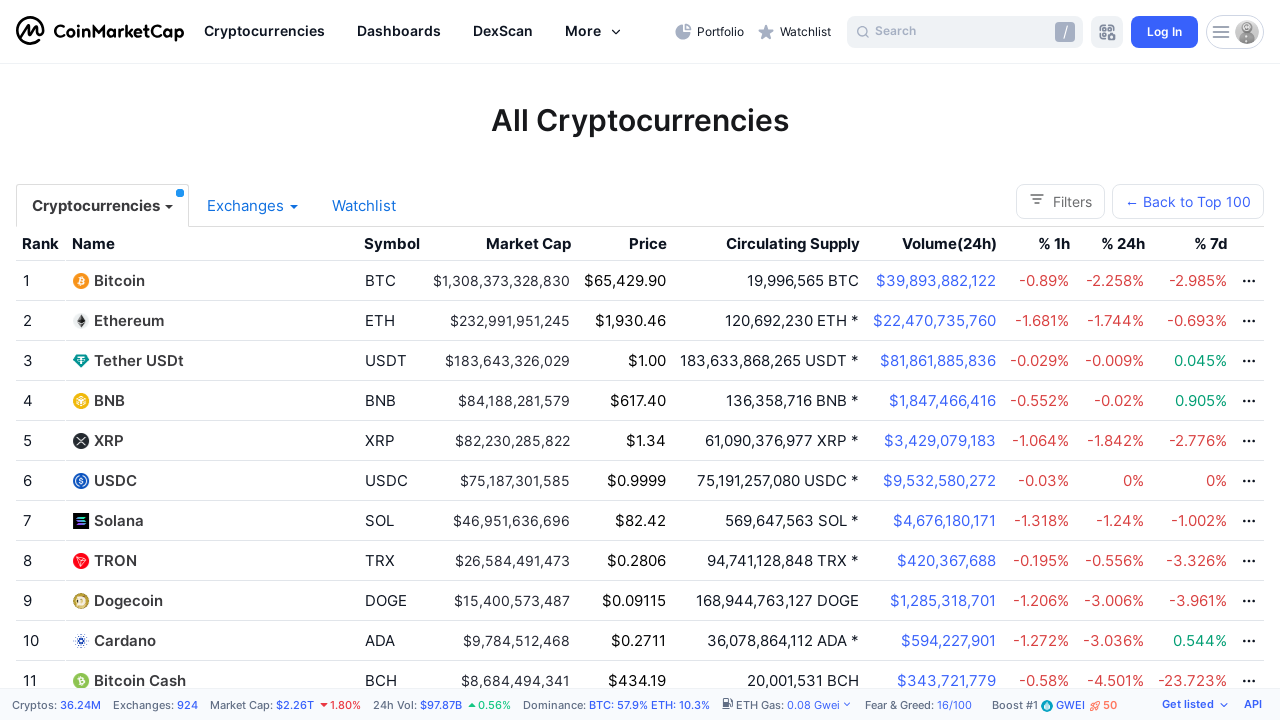

Waited for cryptocurrency table rows to load
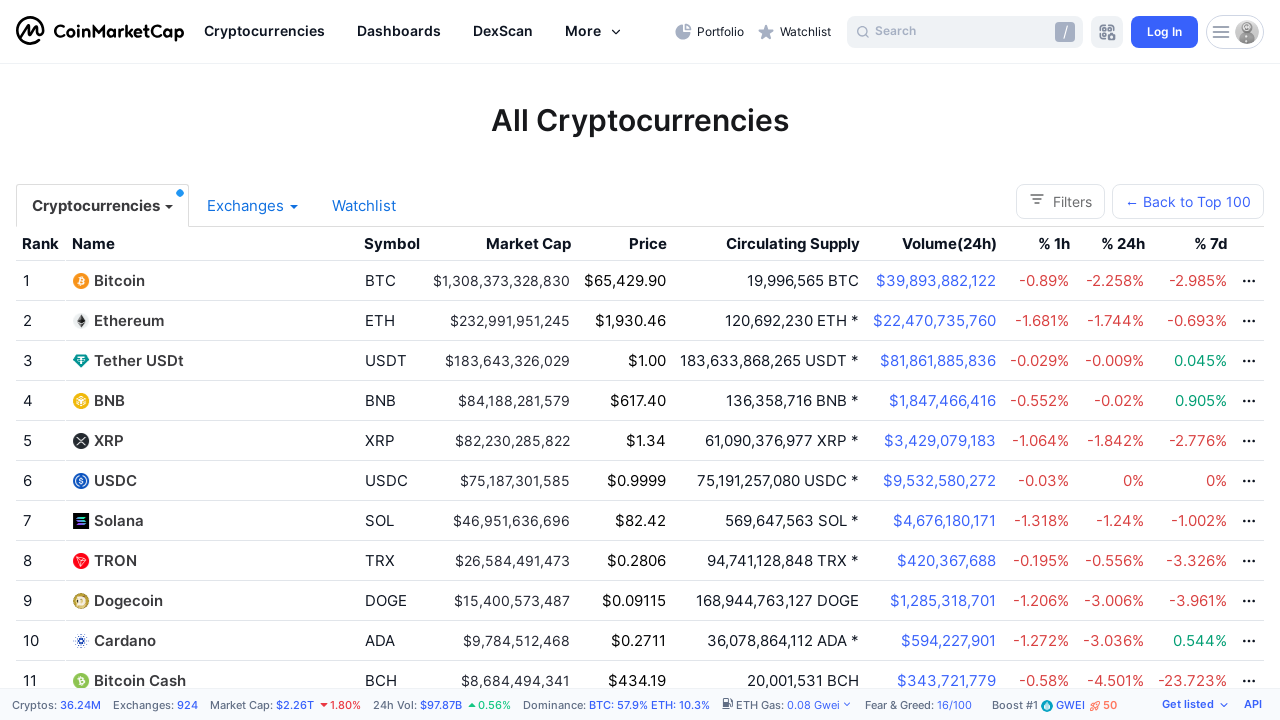

Clicked 'Load More' button (click #1 of 9)
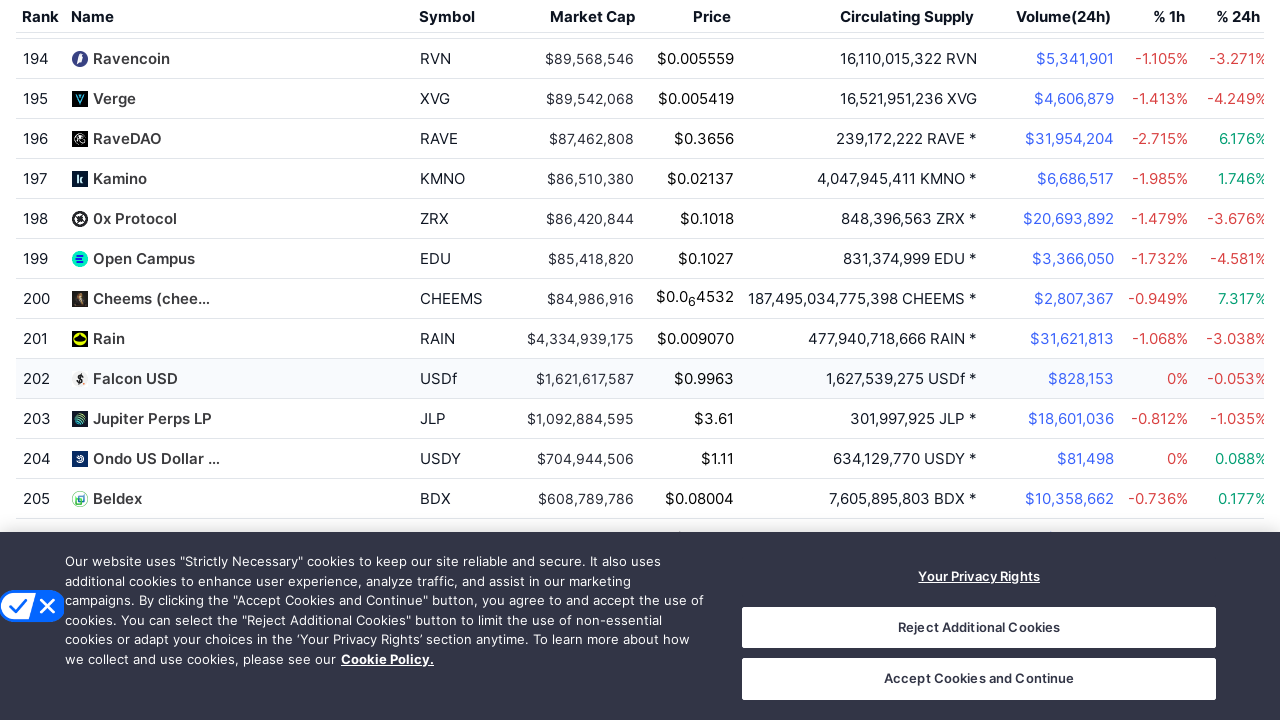

Waited for new cryptocurrency rows to load
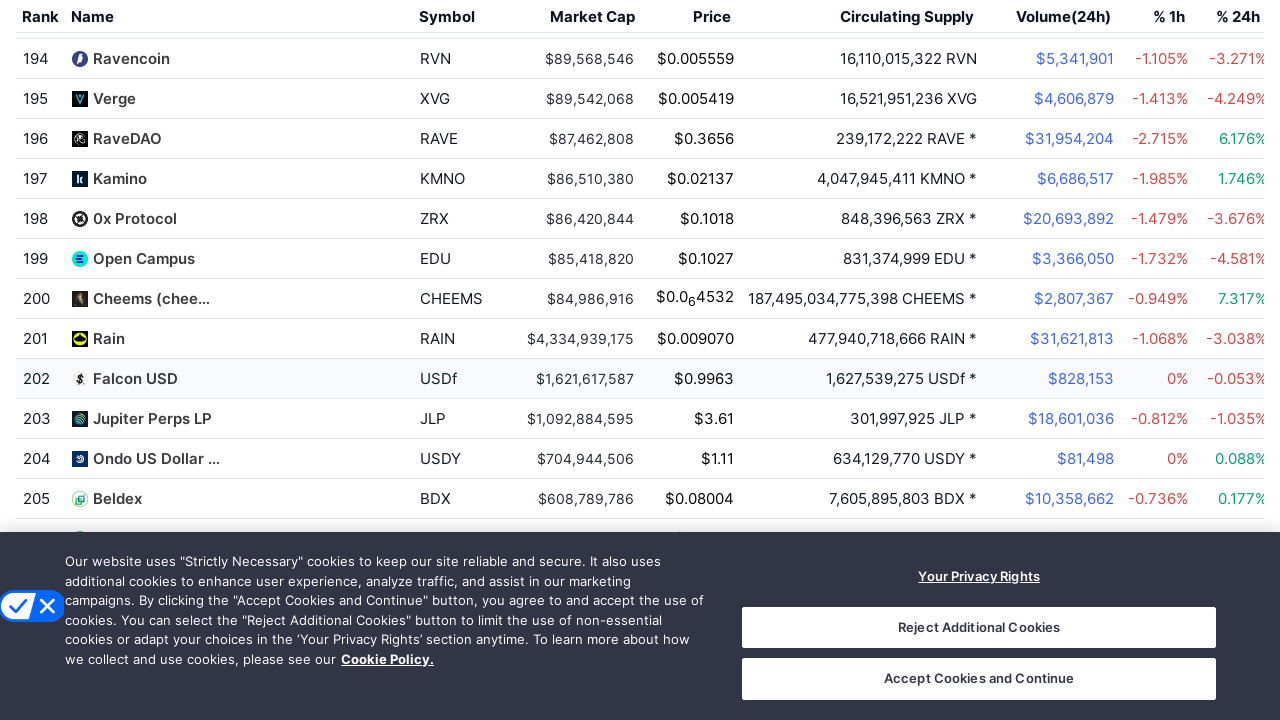

Clicked 'Load More' button (click #2 of 9)
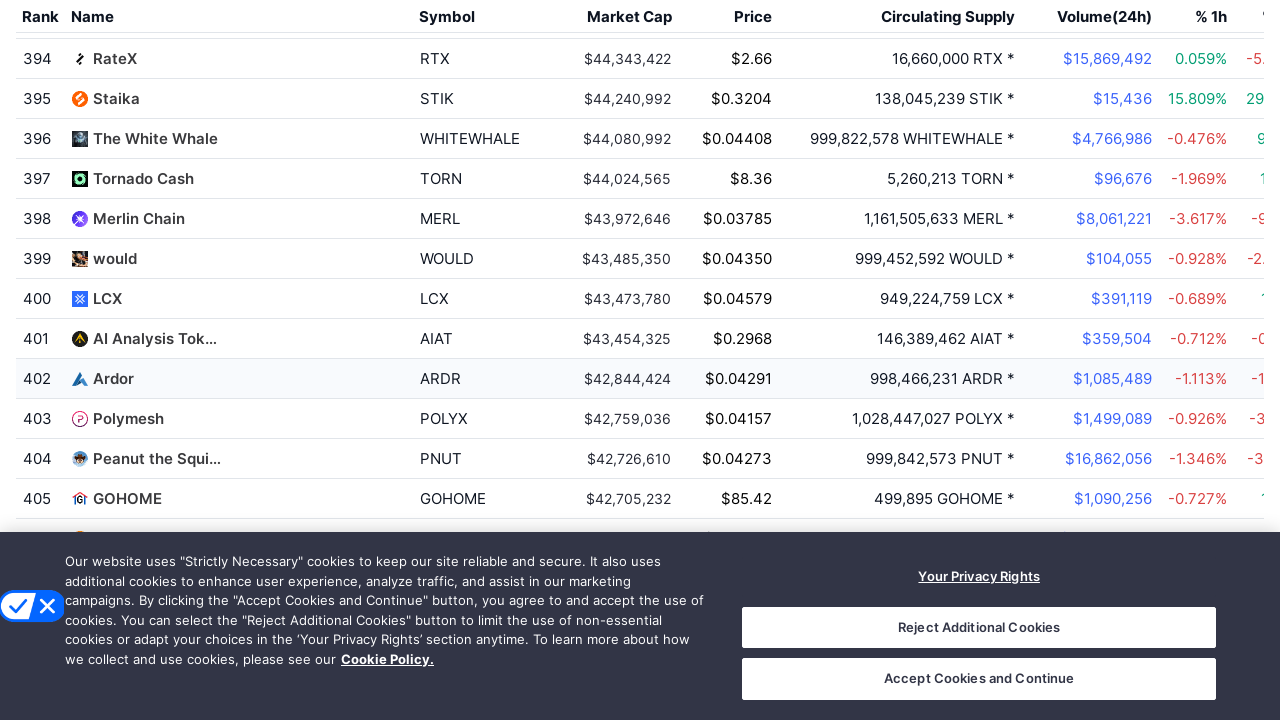

Waited for new cryptocurrency rows to load
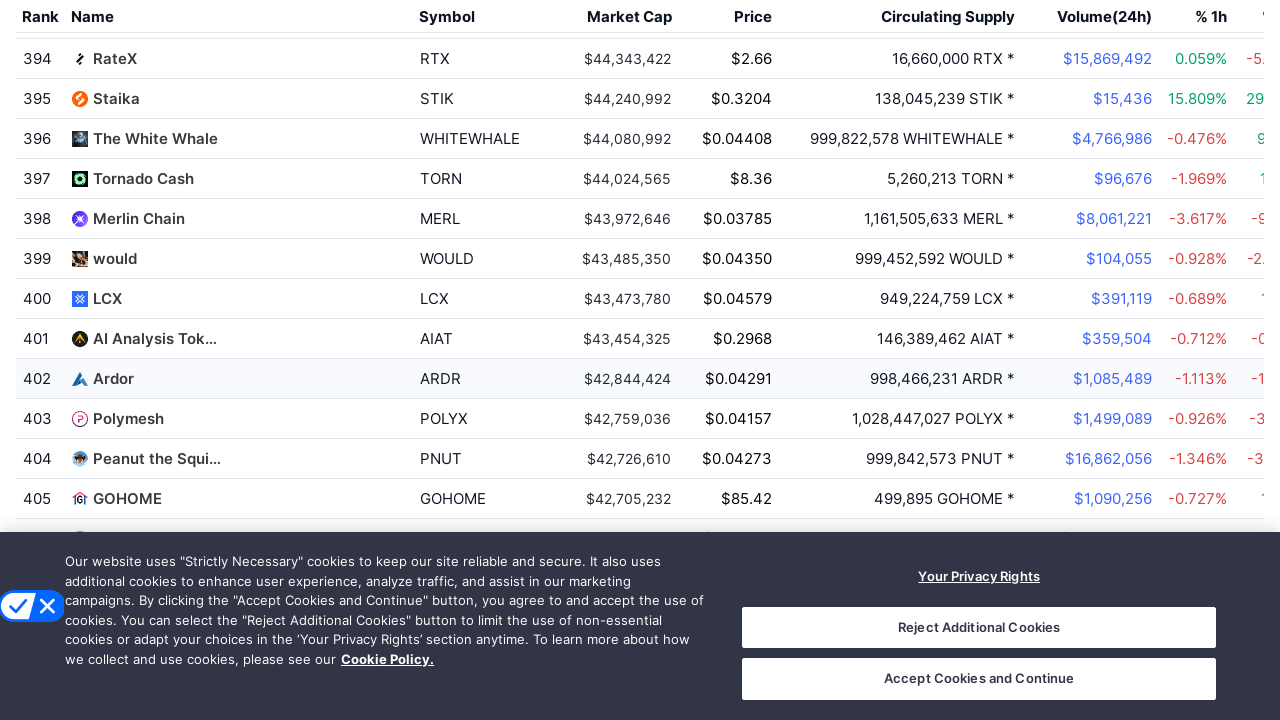

Clicked 'Load More' button (click #3 of 9)
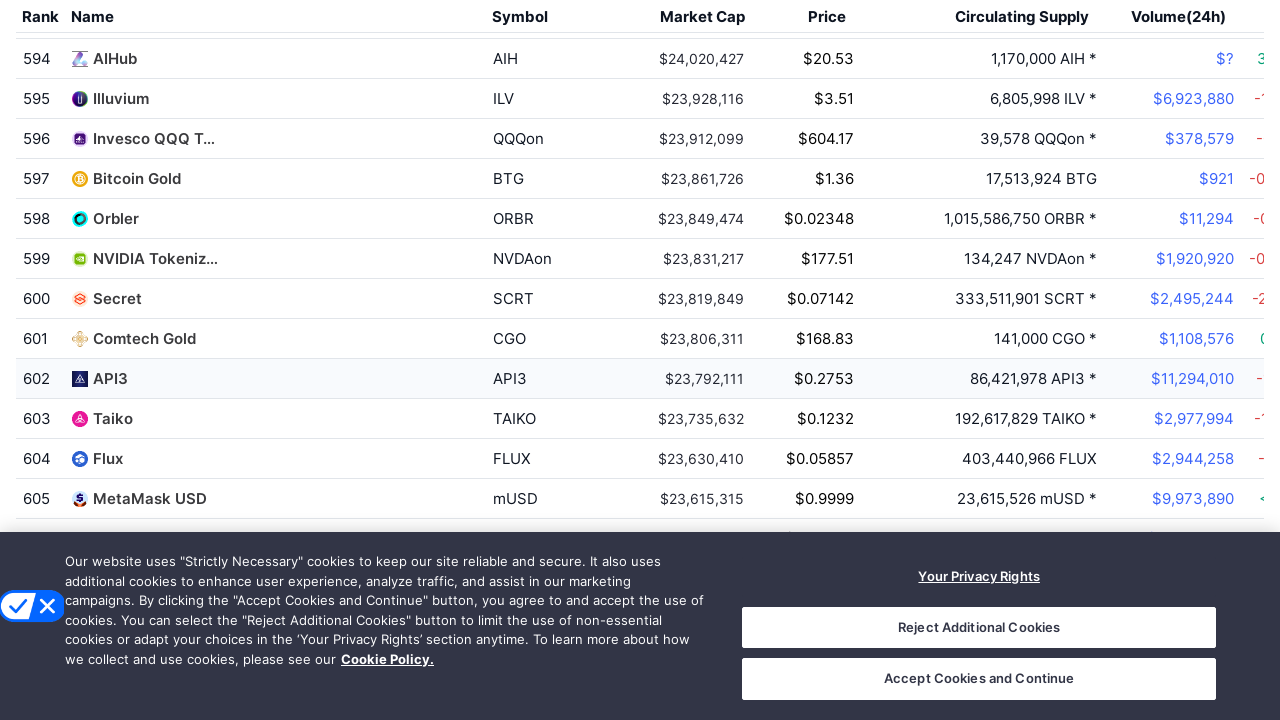

Waited for new cryptocurrency rows to load
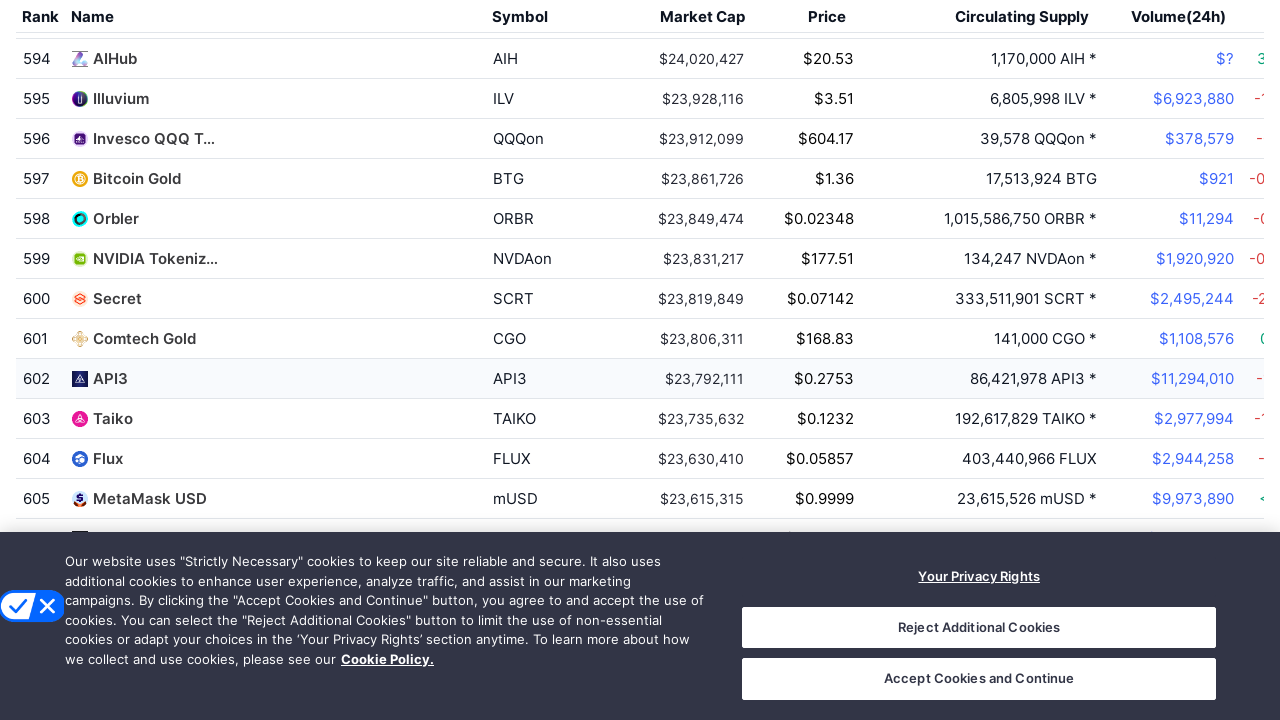

Clicked 'Load More' button (click #4 of 9)
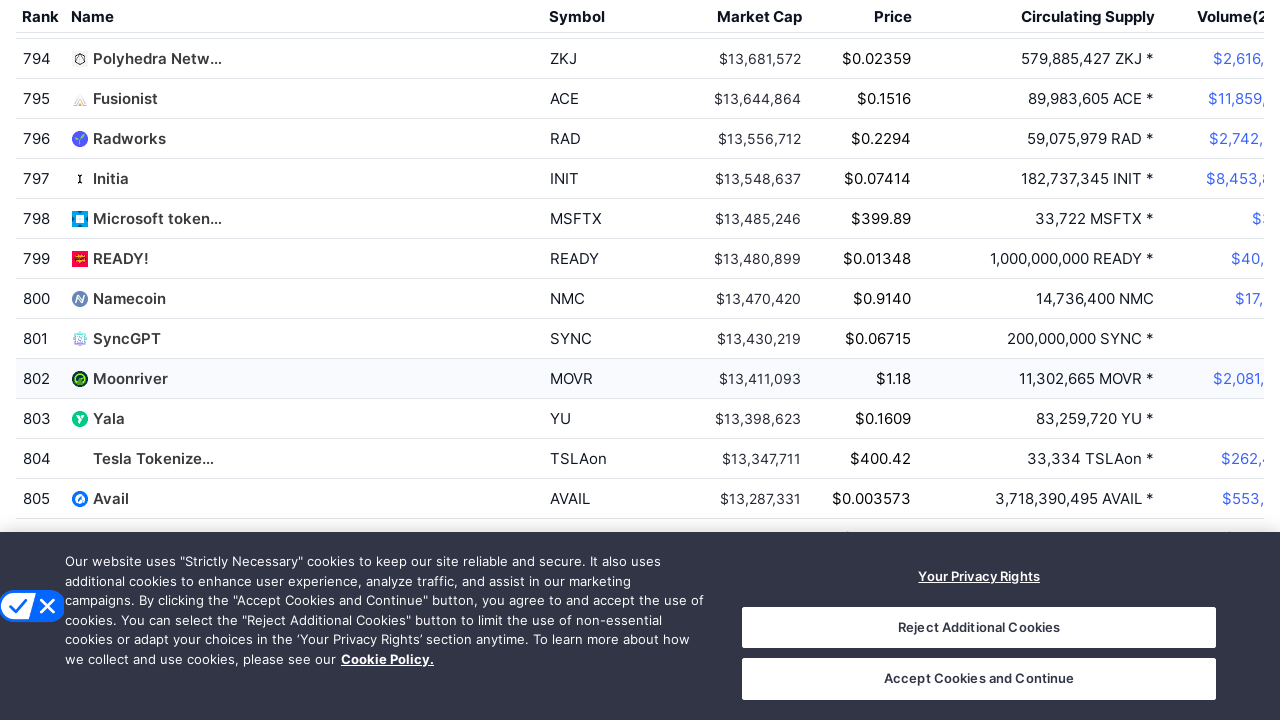

Waited for new cryptocurrency rows to load
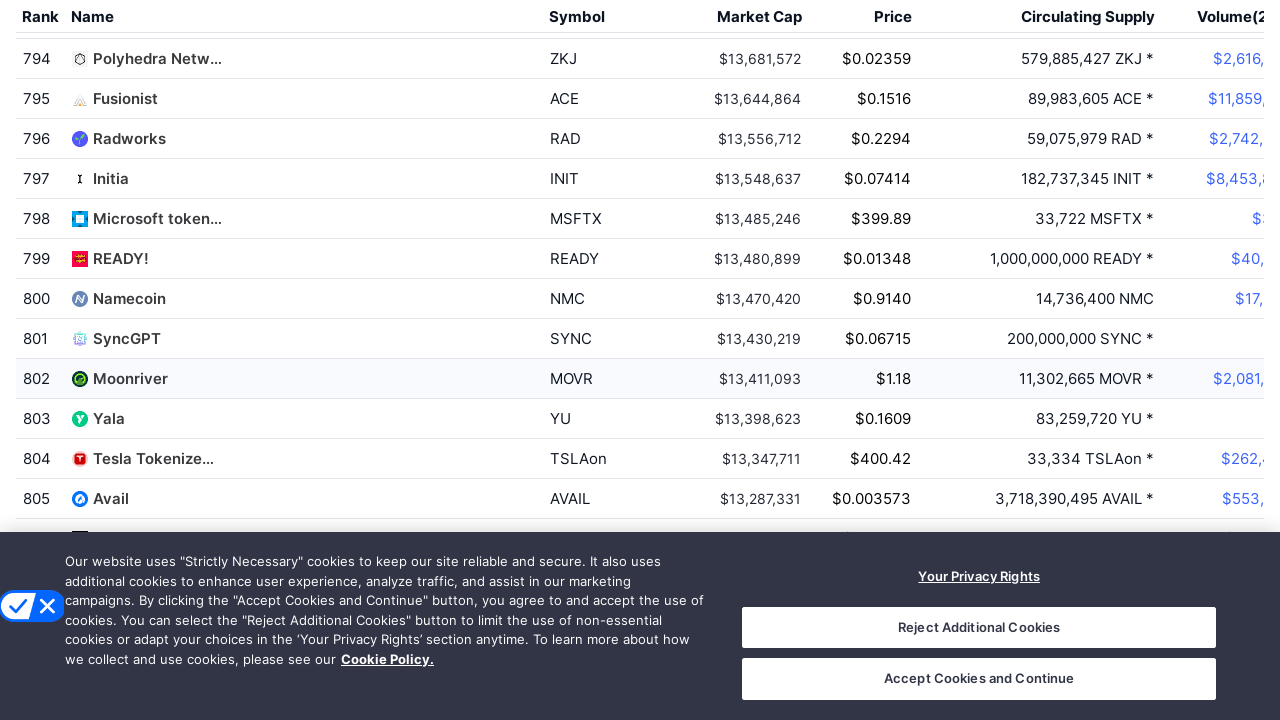

Clicked 'Load More' button (click #5 of 9)
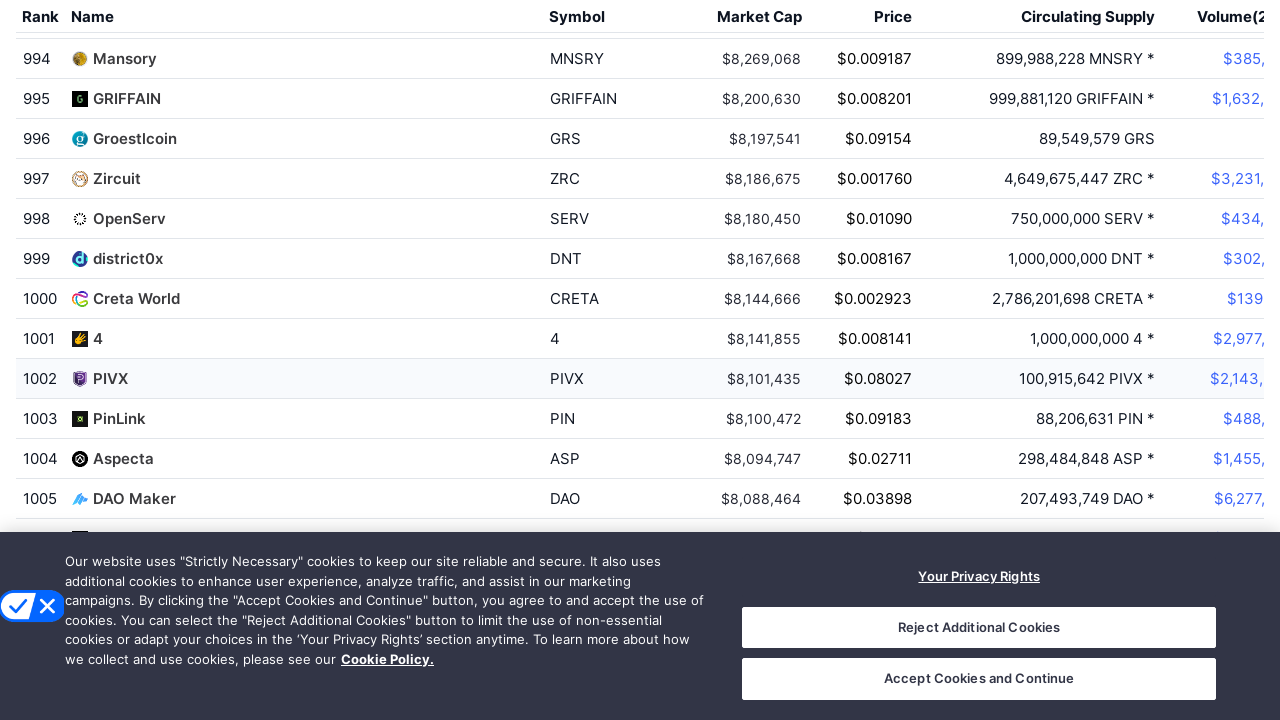

Waited for new cryptocurrency rows to load
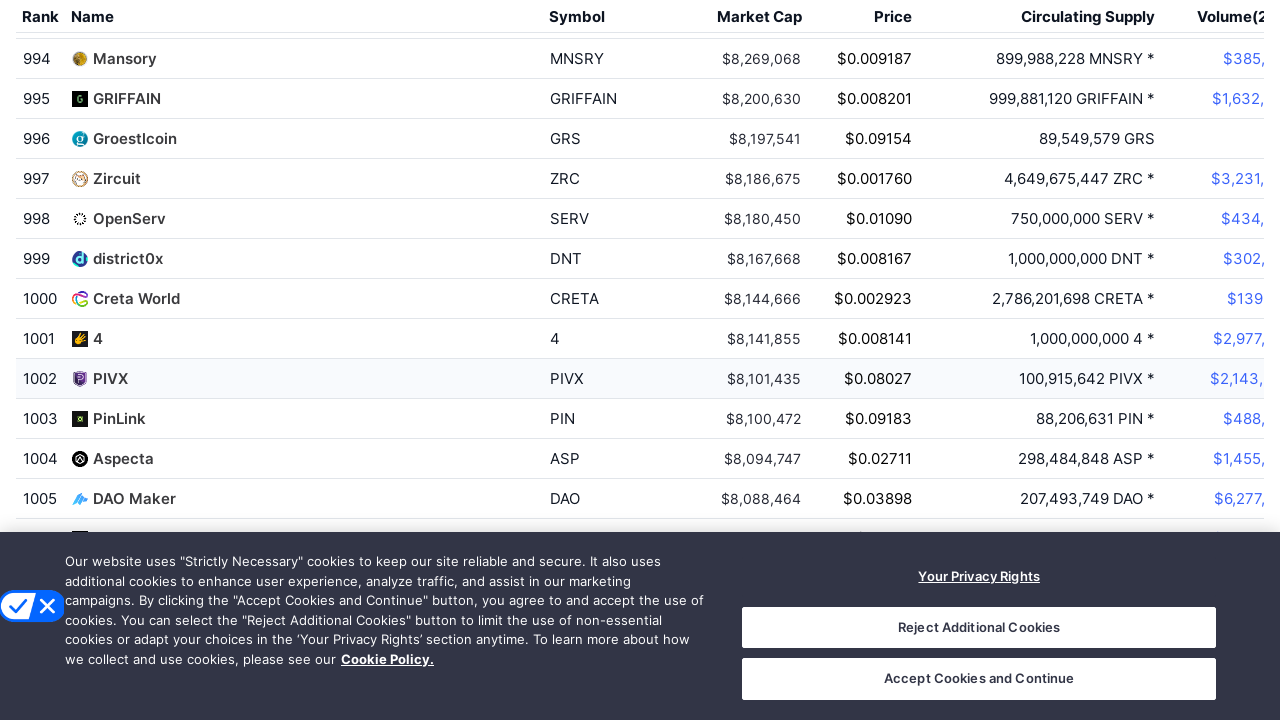

Clicked 'Load More' button (click #6 of 9)
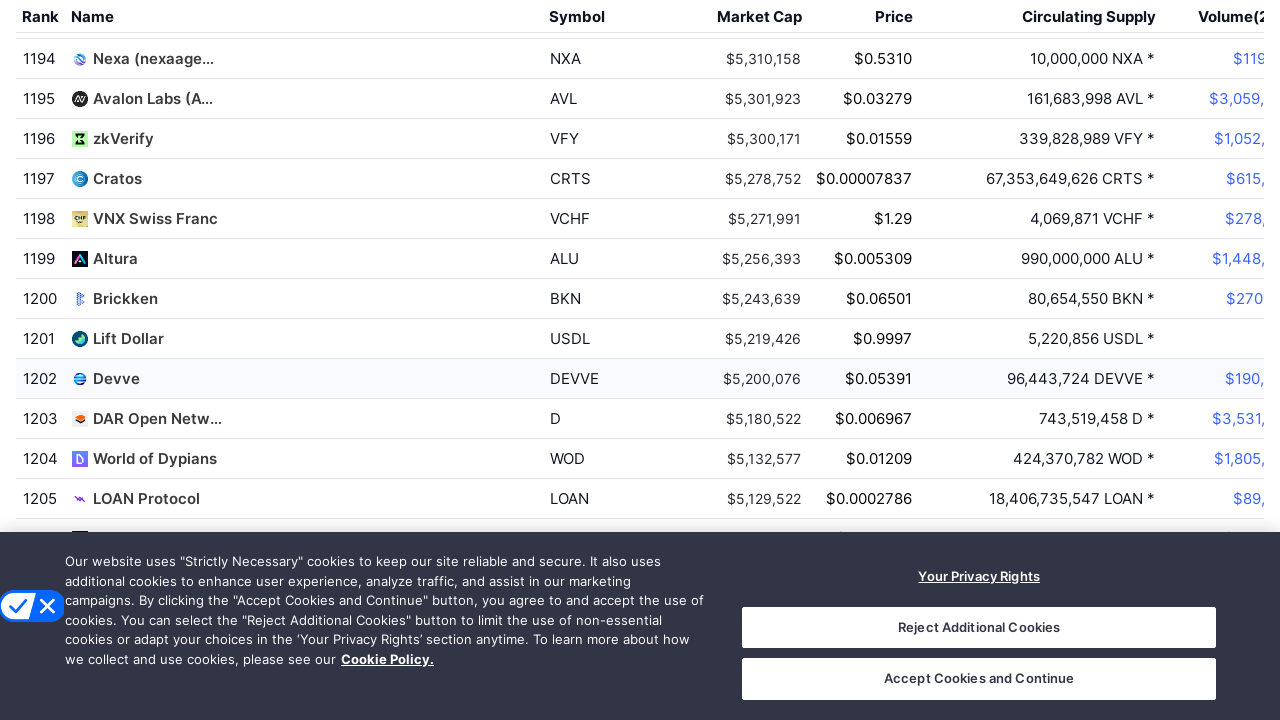

Waited for new cryptocurrency rows to load
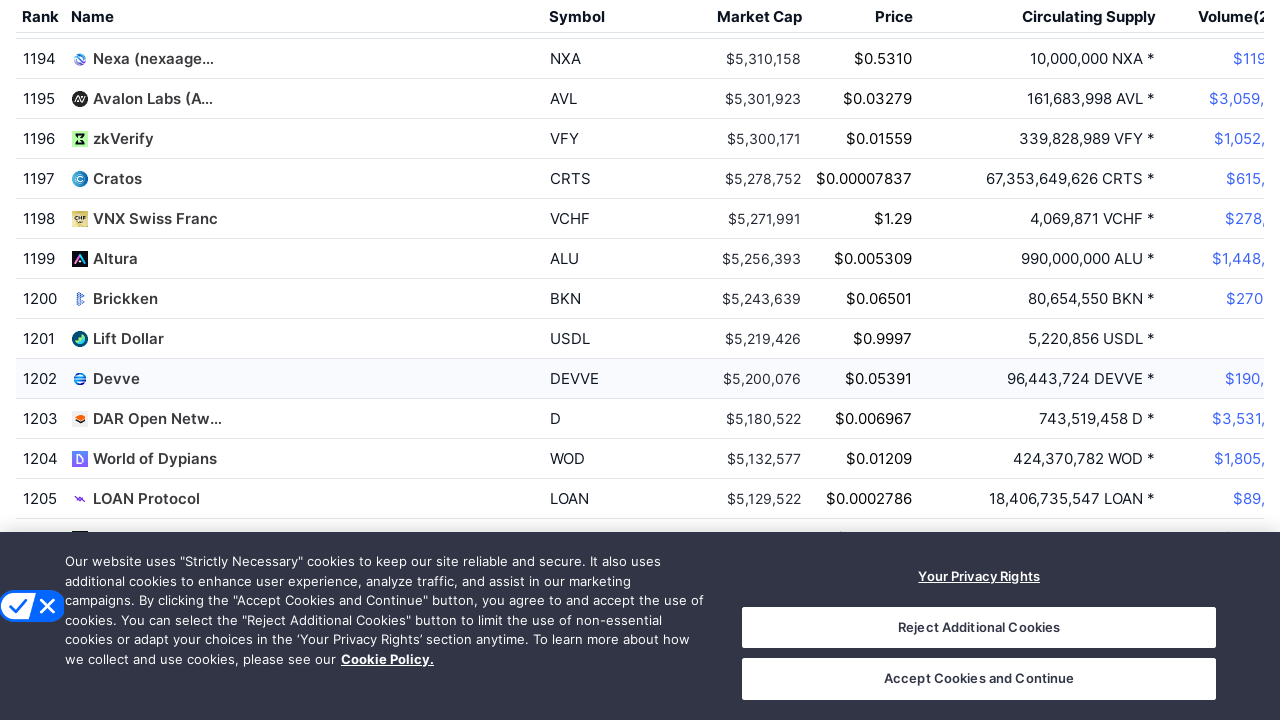

Clicked 'Load More' button (click #7 of 9)
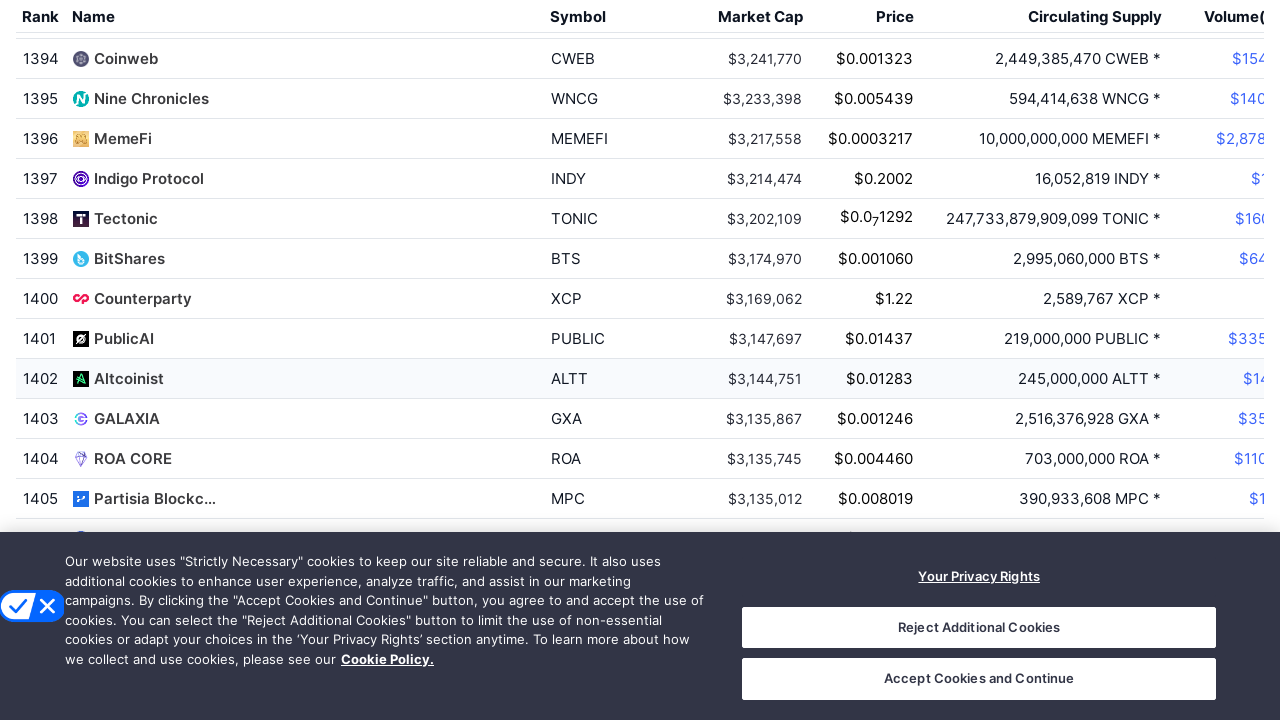

Waited for new cryptocurrency rows to load
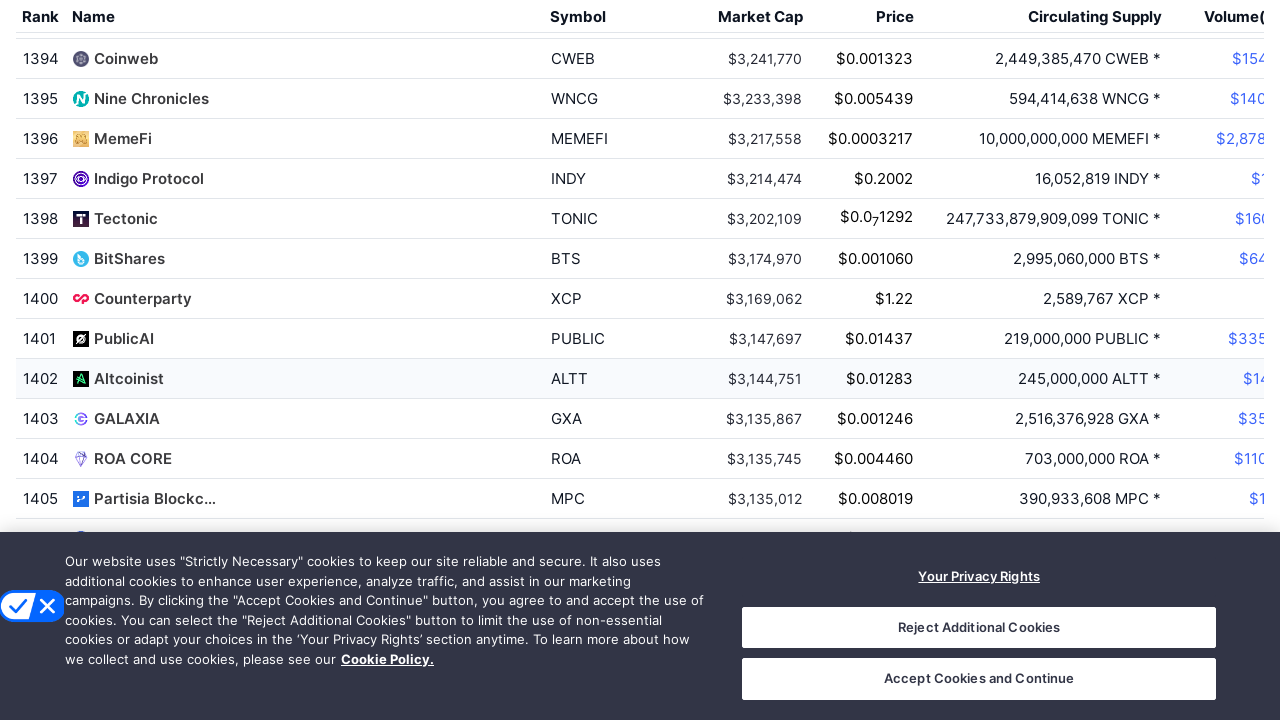

Clicked 'Load More' button (click #8 of 9)
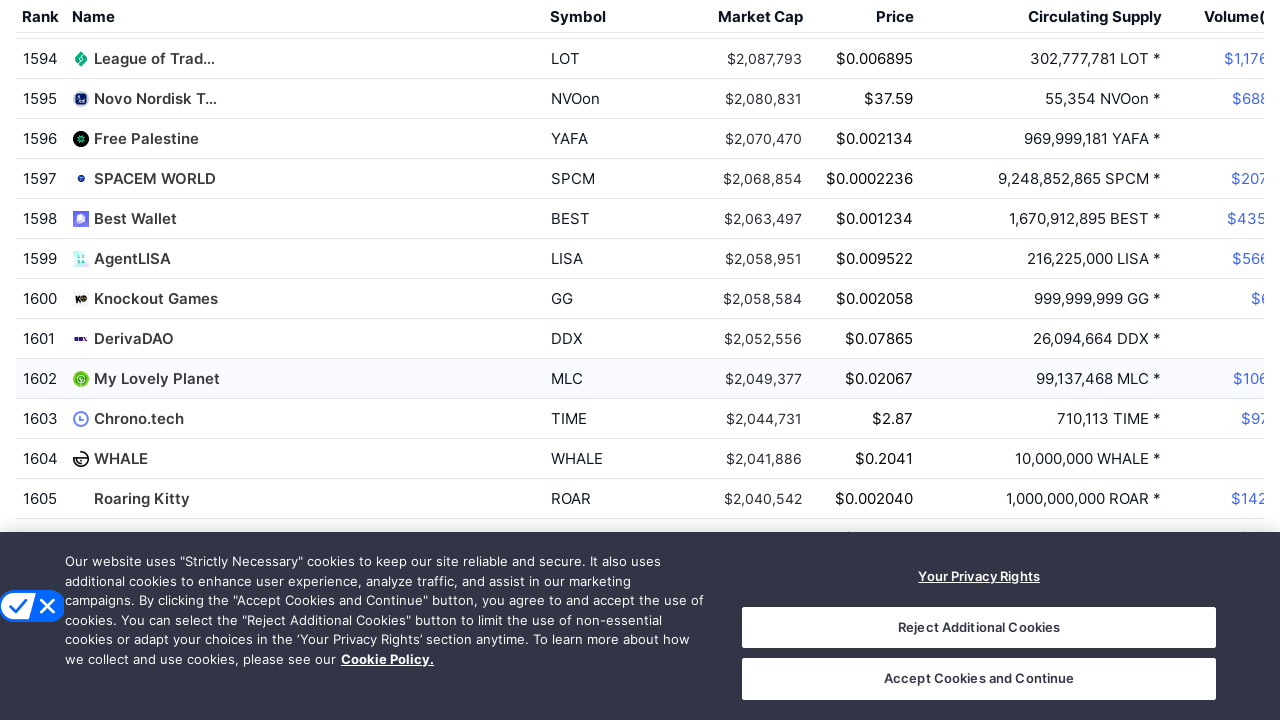

Waited for new cryptocurrency rows to load
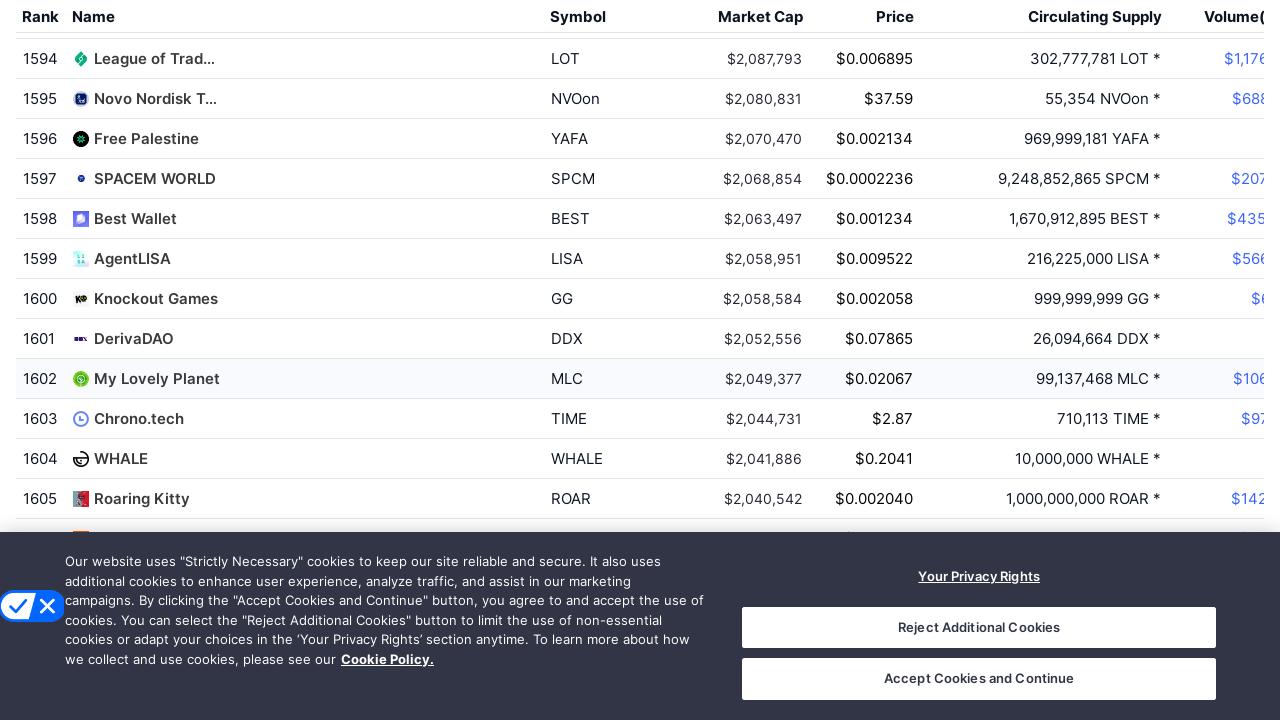

Clicked 'Load More' button (click #9 of 9)
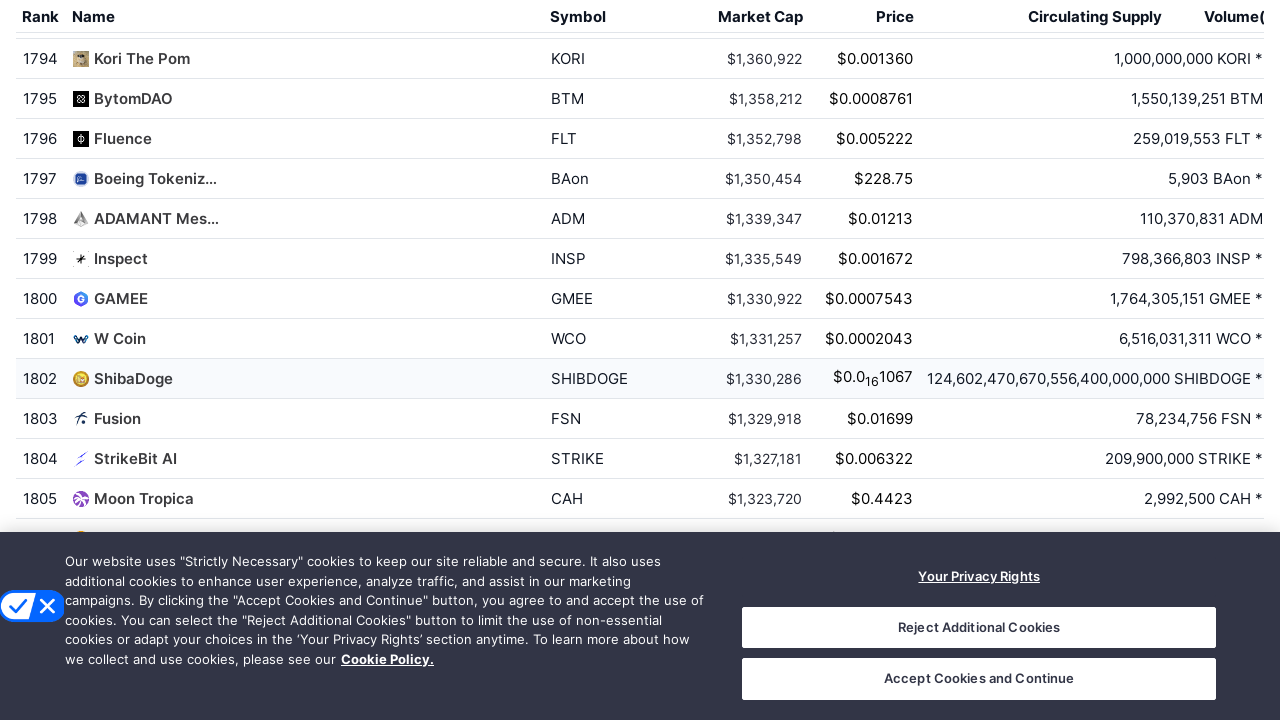

Waited for new cryptocurrency rows to load
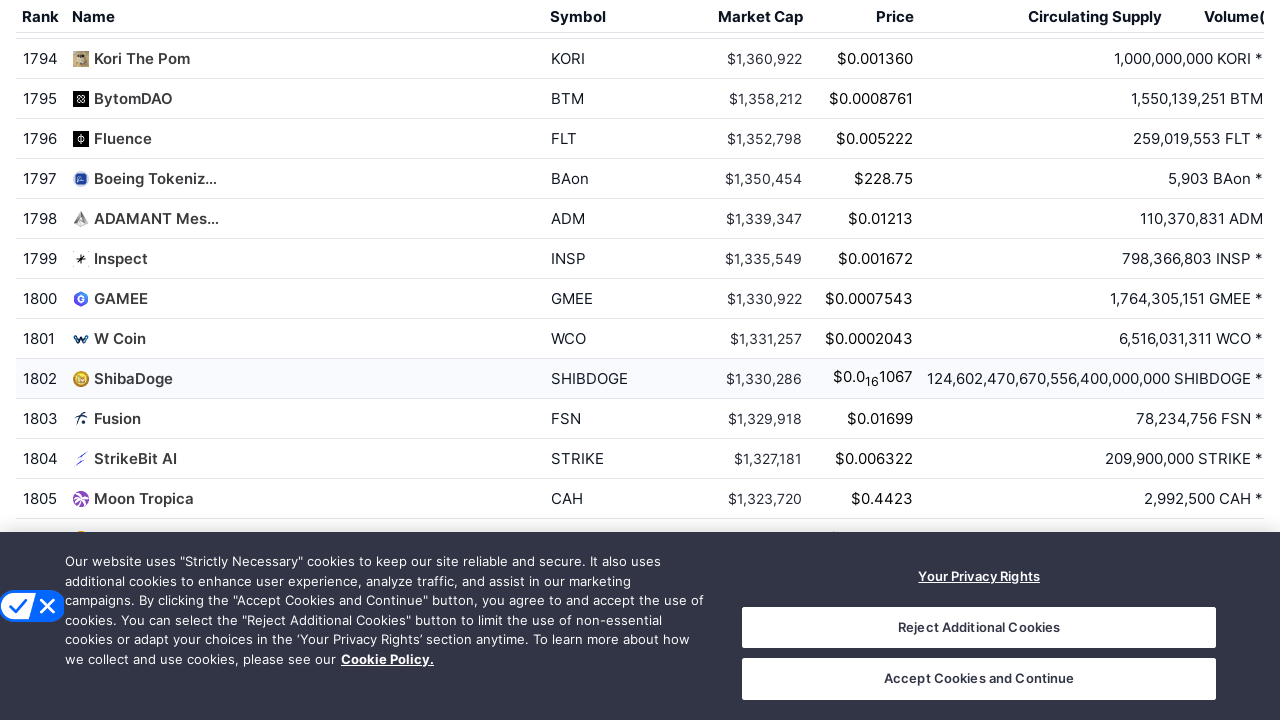

Verified that cryptocurrency table rows are present after loading
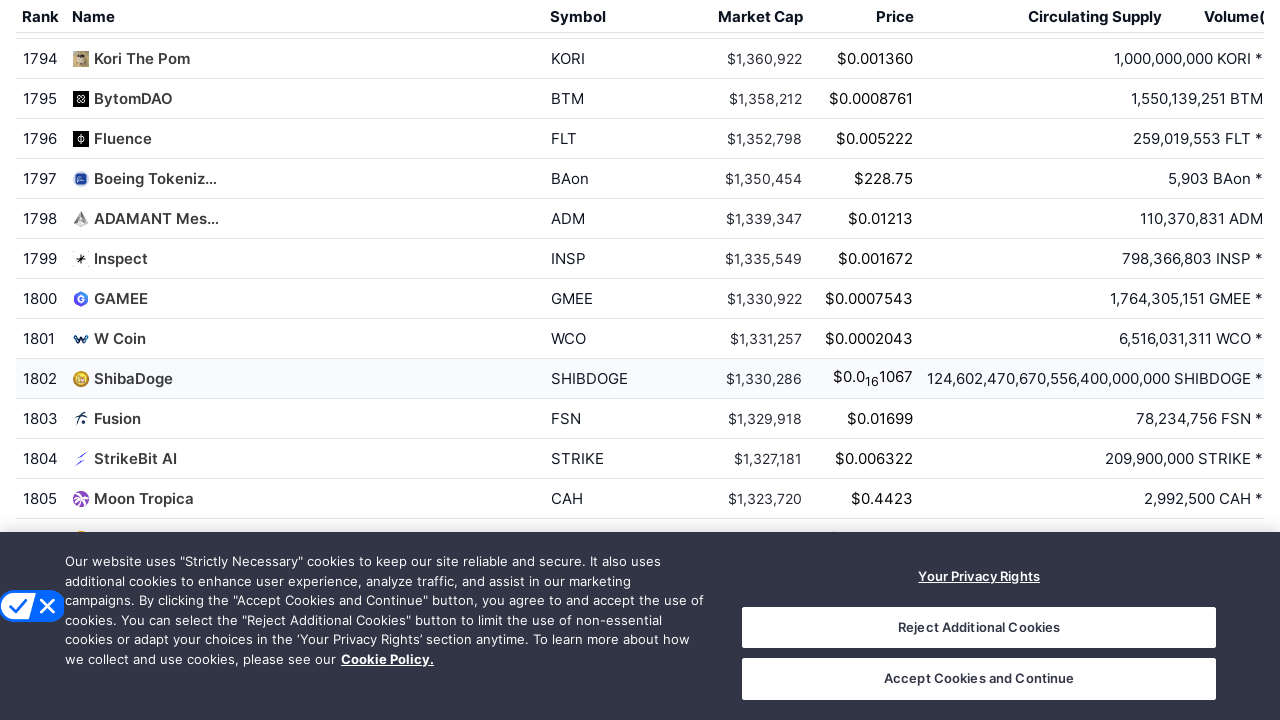

Scrolled to middle of page to verify content accessibility
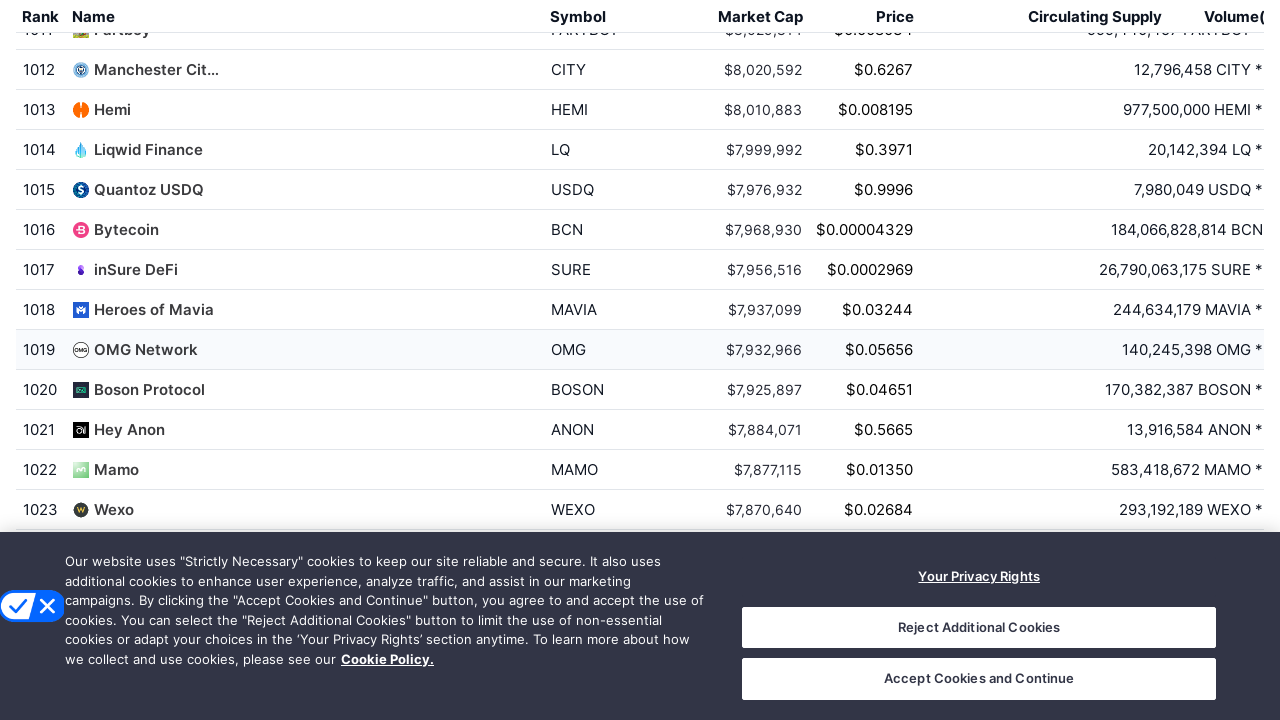

Waited for page scroll animation to complete
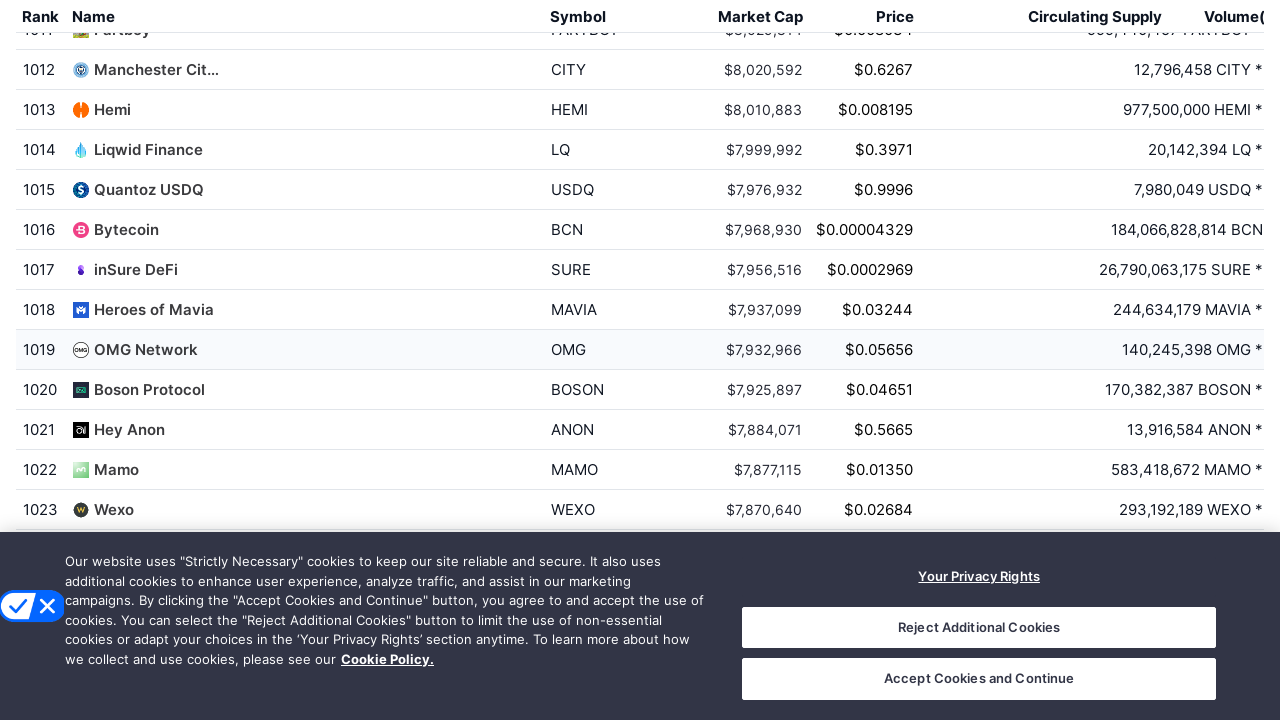

Verified that cryptocurrency name links are visible in the table
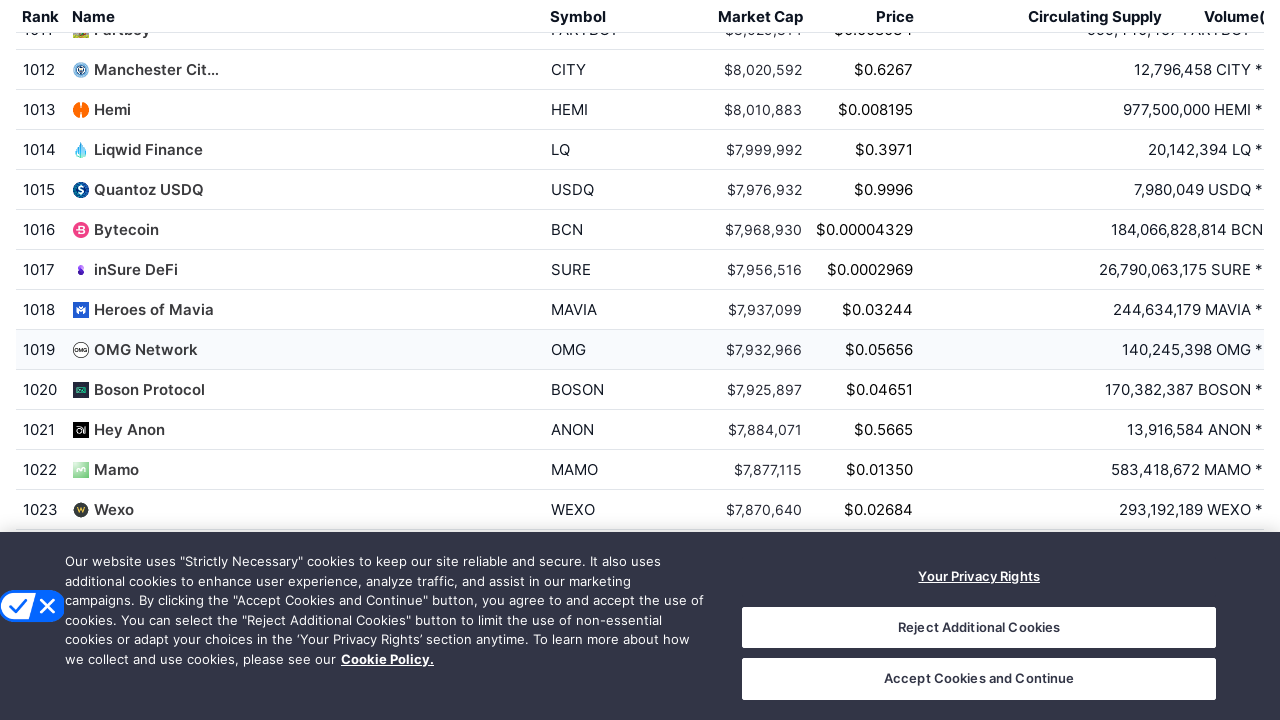

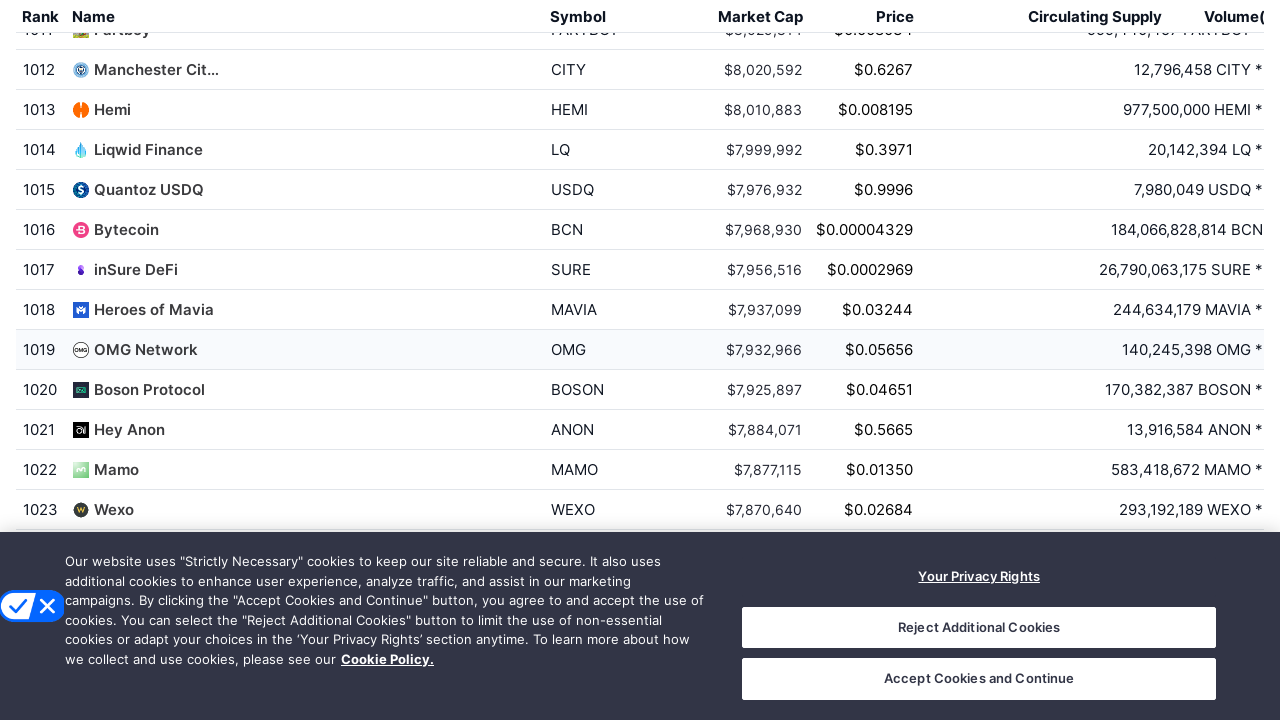